Tests dropdown functionality on a flight booking practice page by selecting origin and destination stations from dropdown menus

Starting URL: https://rahulshettyacademy.com/dropdownsPractise/

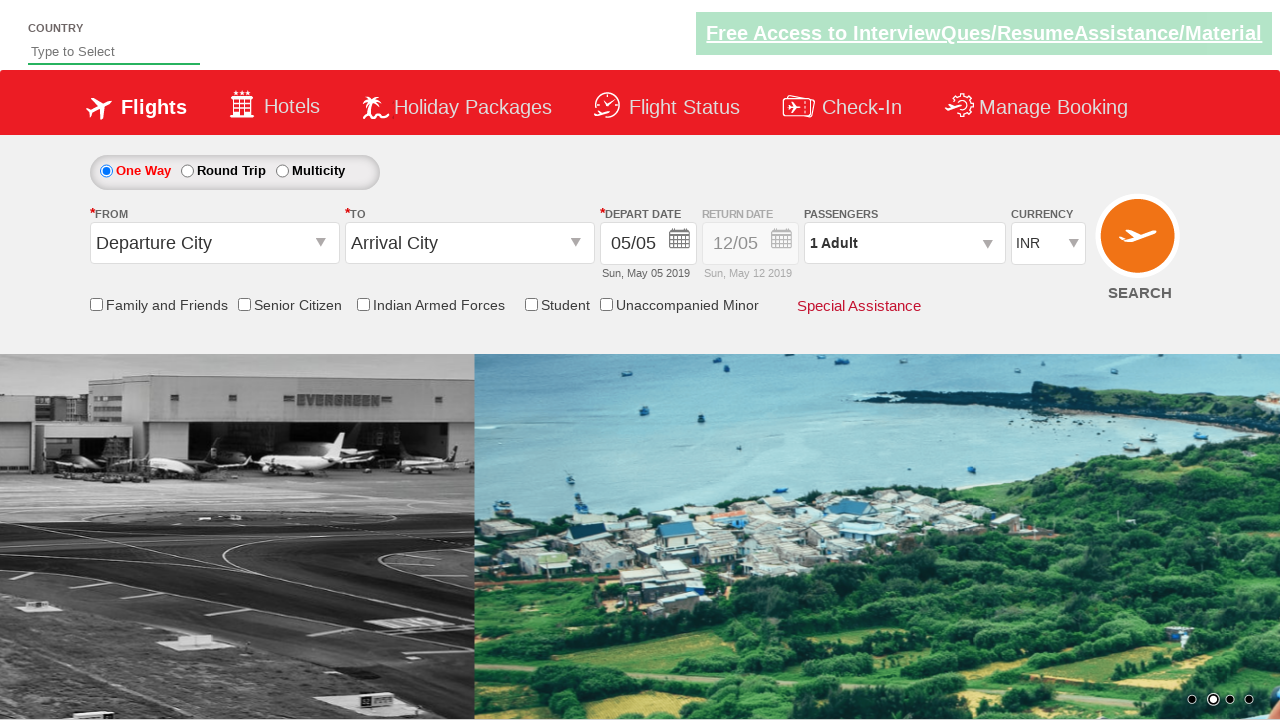

Clicked on the origin station dropdown to open it at (214, 243) on #ctl00_mainContent_ddl_originStation1_CTXT
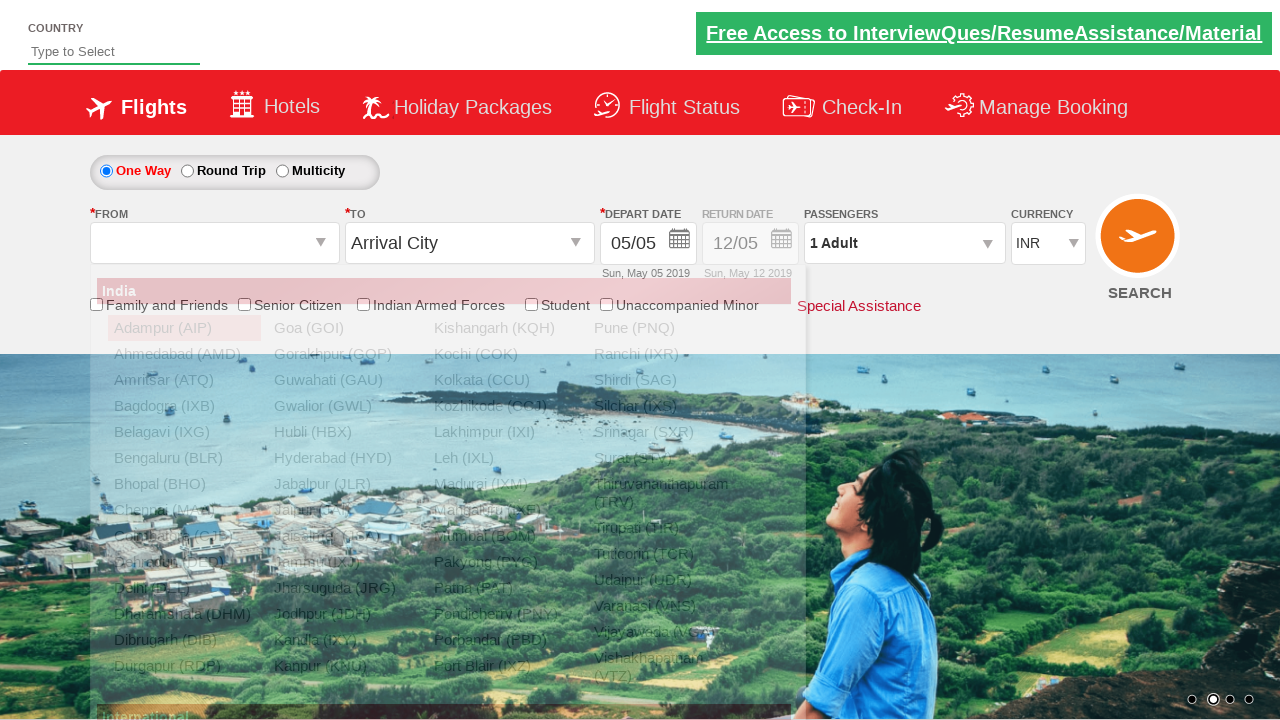

Selected Bangalore (BLR) as origin station at (184, 458) on a[value='BLR']
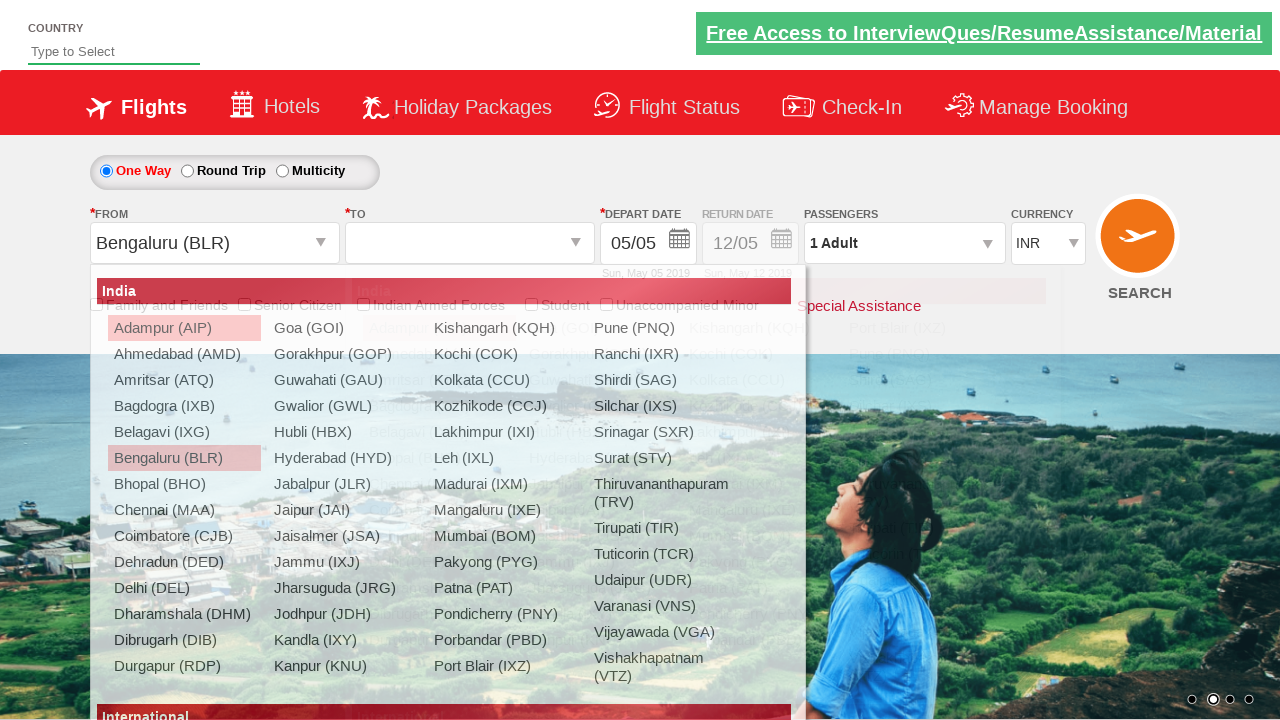

Waited for dropdown interaction to complete
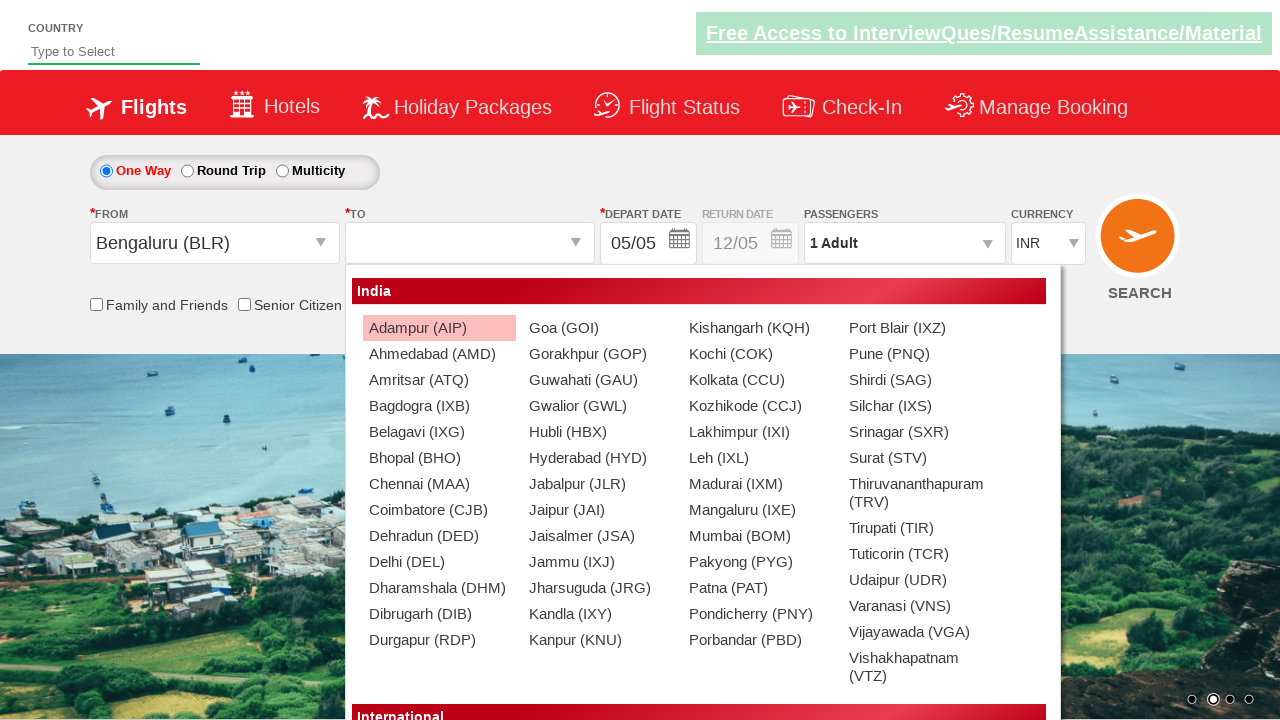

Selected Chennai (MAA) as destination station at (439, 484) on (//a[@value='MAA'])[2]
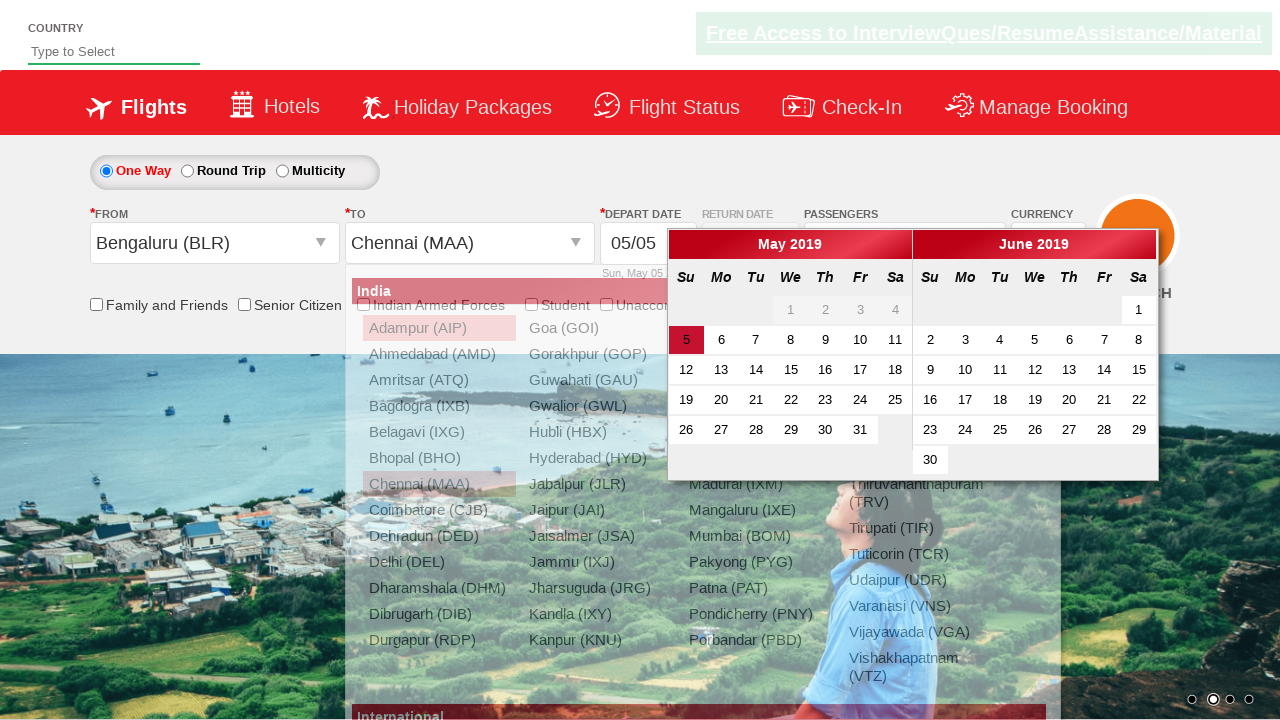

Clicked on the active date element at (686, 340) on a[class*='ui-state-active']
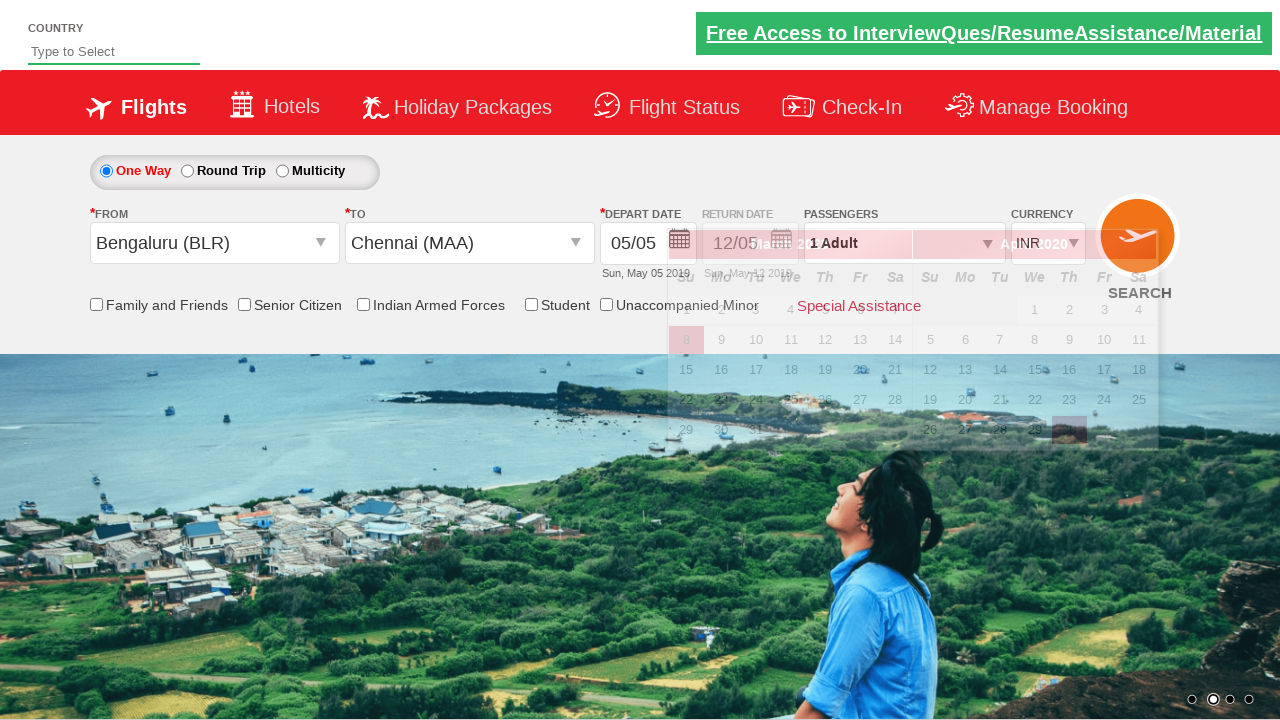

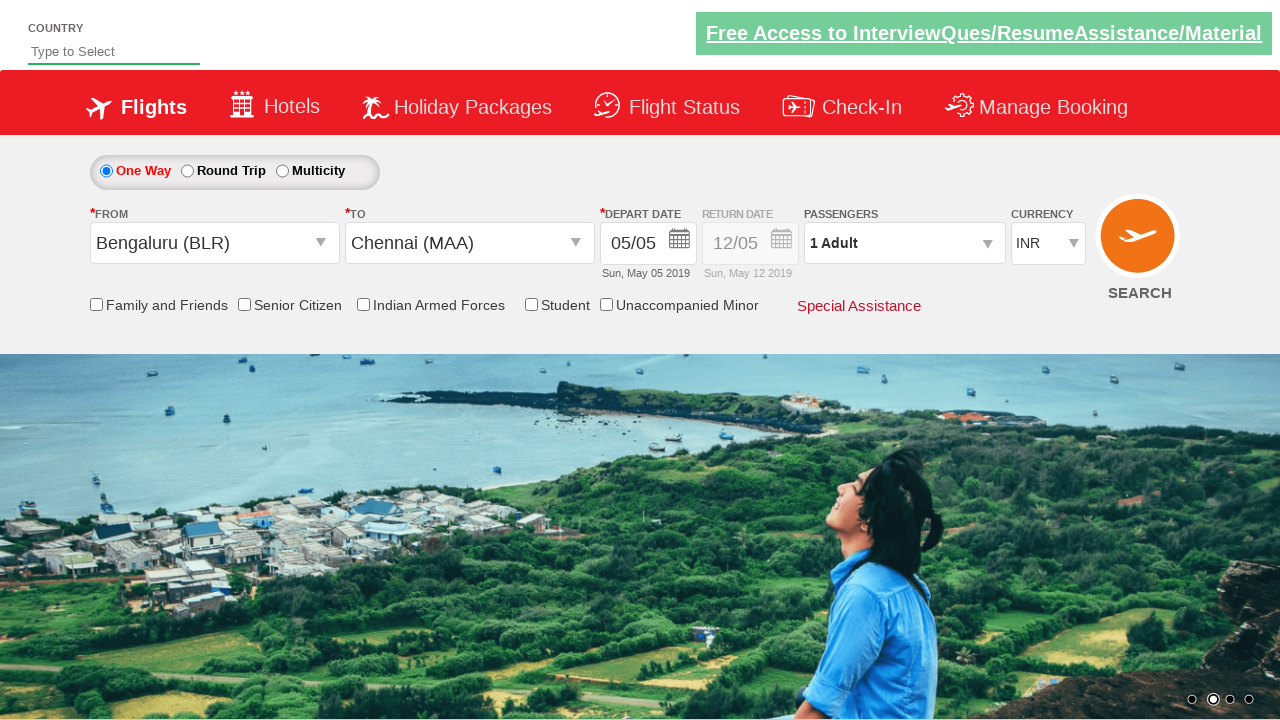